Tests link navigation functionality by finding links in the footer section, opening each link in a new tab using Ctrl+Enter, then switching to each tab to verify the pages loaded correctly.

Starting URL: http://qaclickacademy.com/practice.php

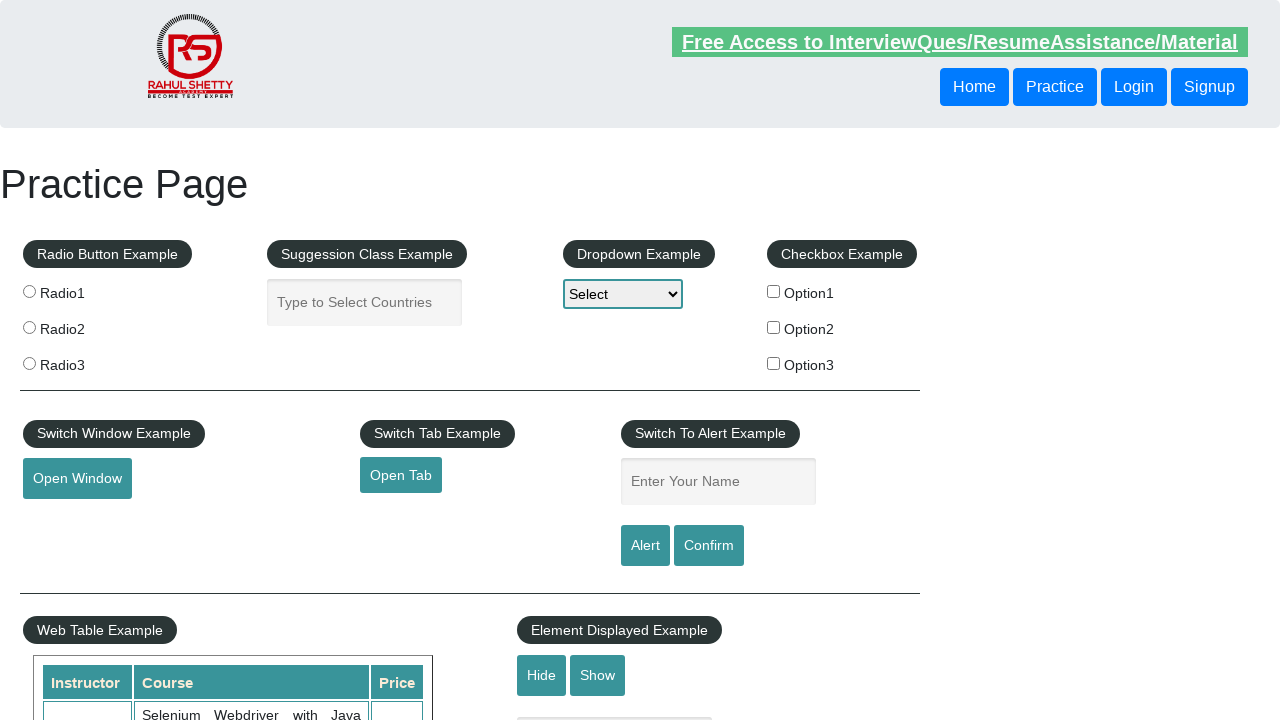

Footer section loaded (waited for #gf-BIG selector)
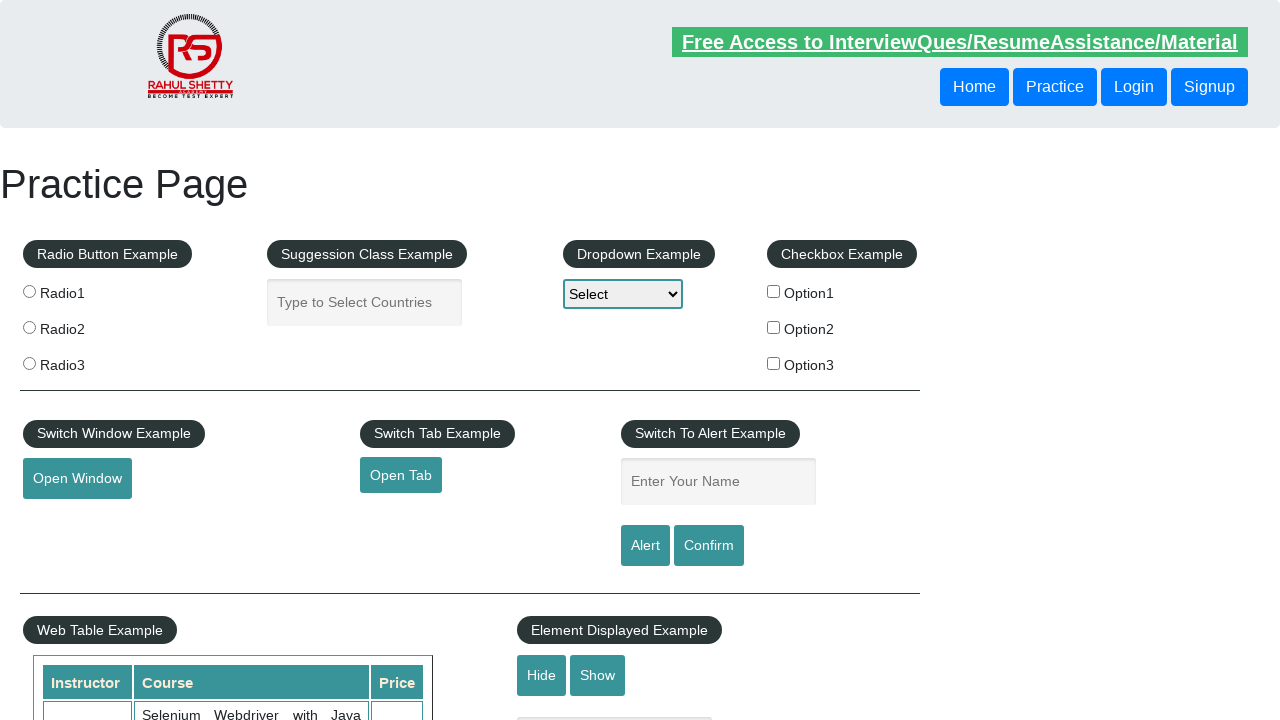

Located footer links in first column
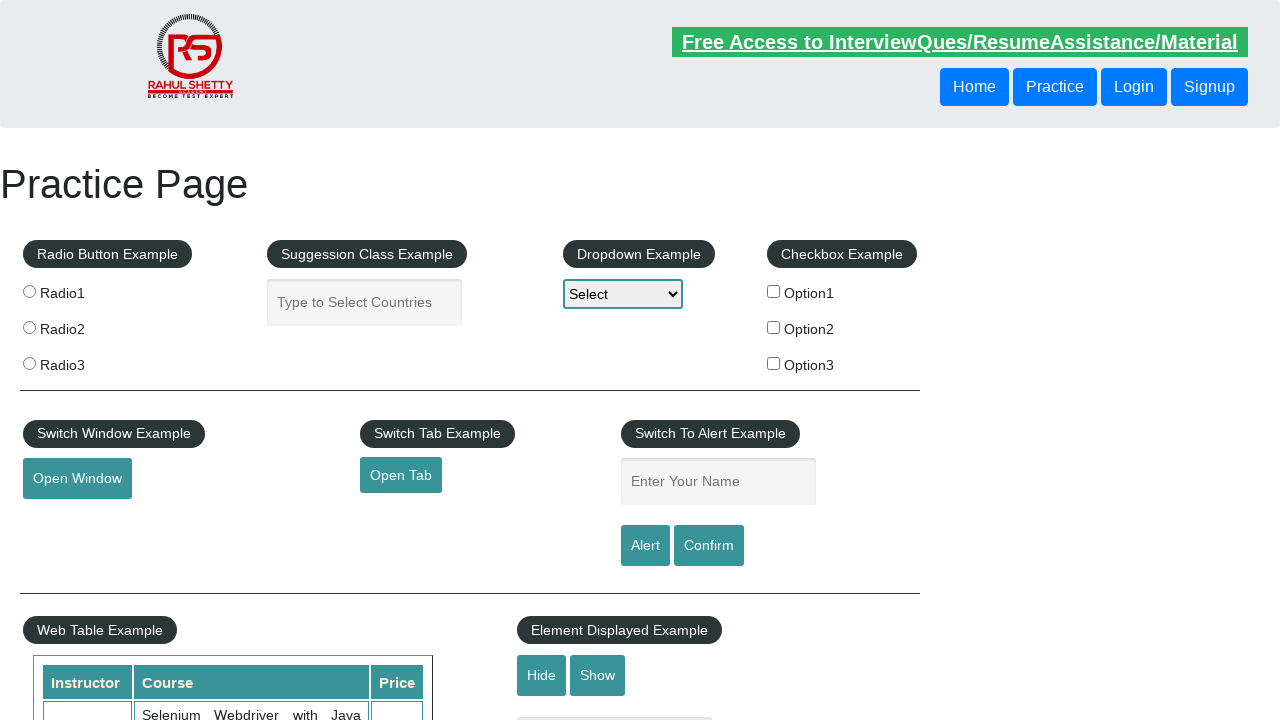

Found 5 links in footer first column
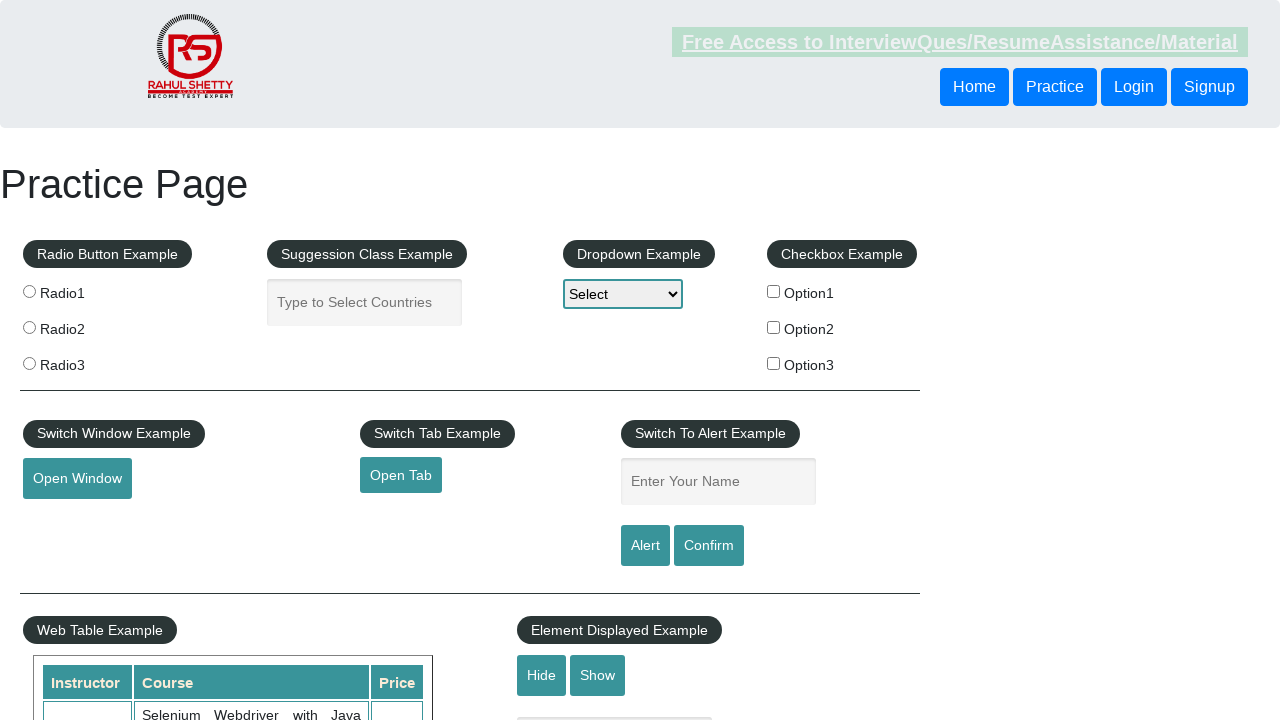

Opened footer link 1 in new tab using Ctrl+Click at (68, 520) on xpath=//div[@id='gf-BIG']//table/tbody/tr/td[1]/ul//a >> nth=1
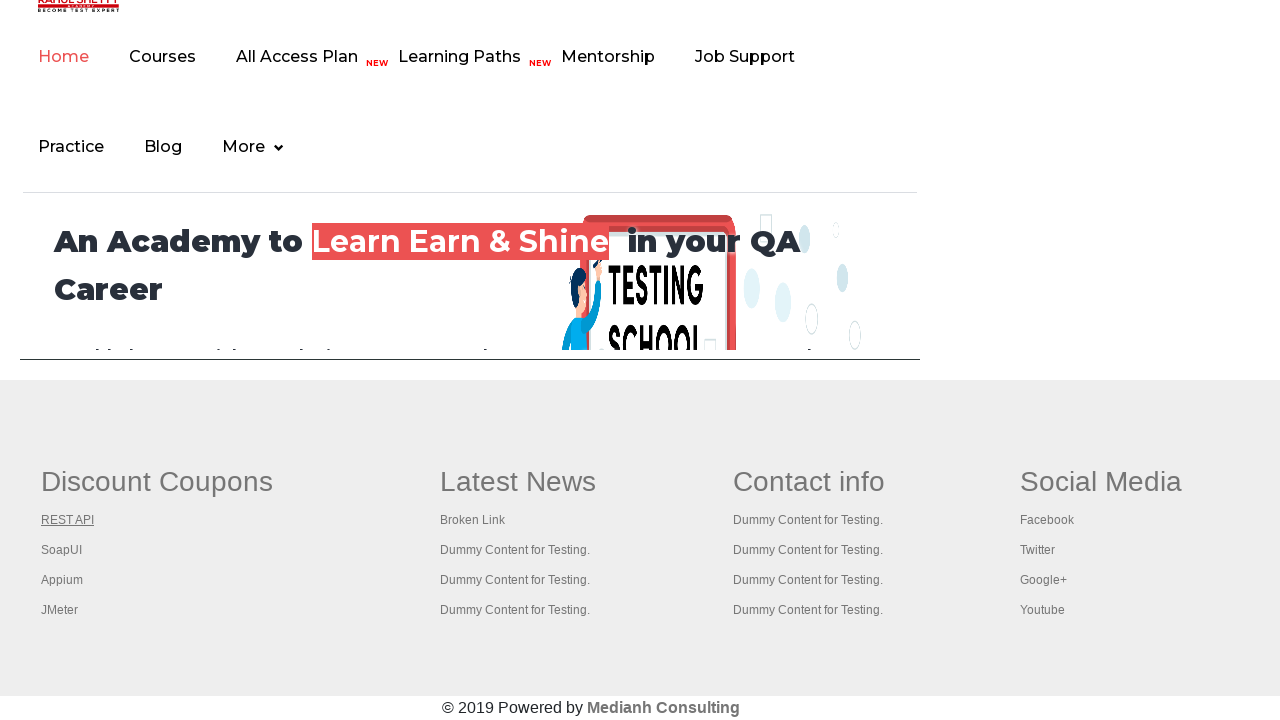

Waited 2 seconds for new tab to open
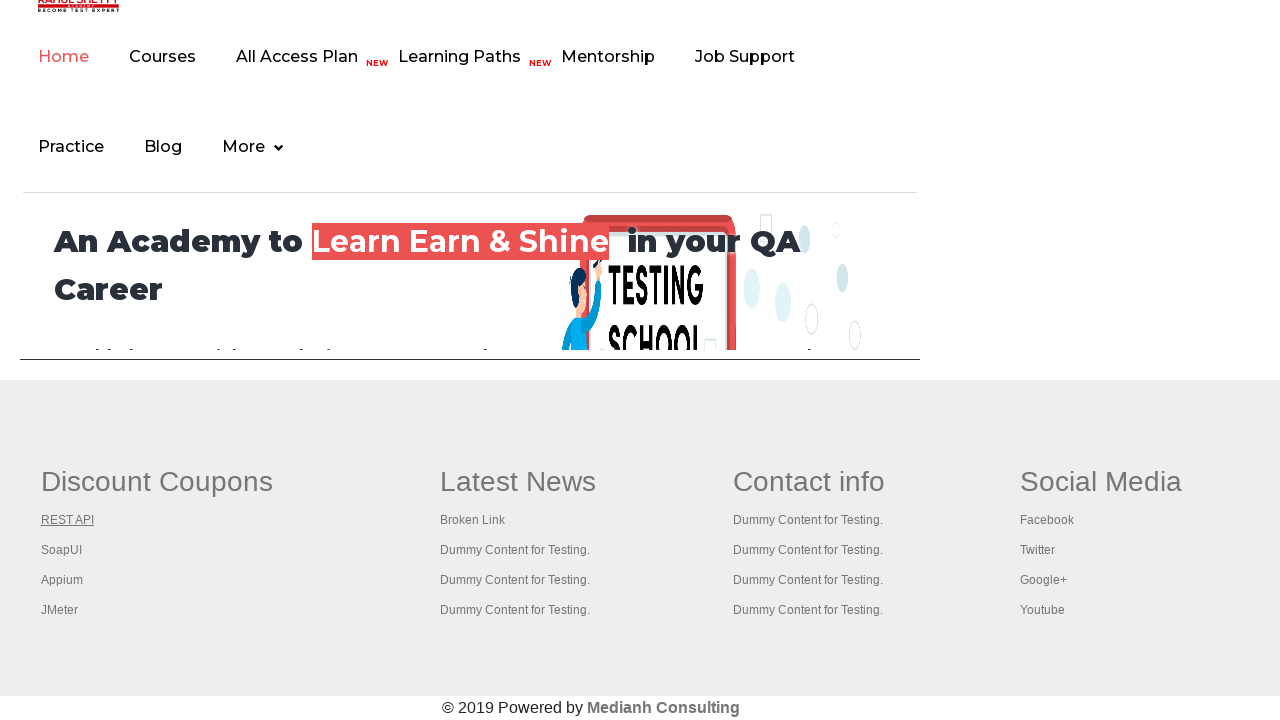

Opened footer link 2 in new tab using Ctrl+Click at (62, 550) on xpath=//div[@id='gf-BIG']//table/tbody/tr/td[1]/ul//a >> nth=2
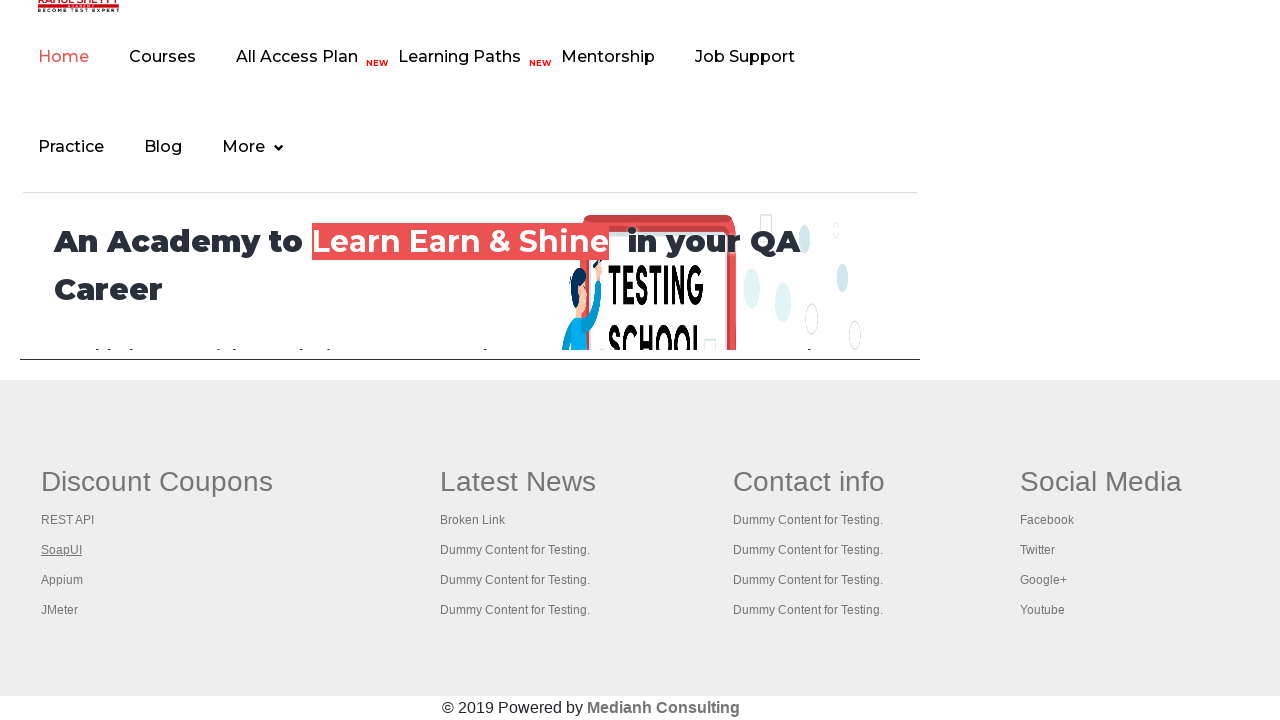

Waited 2 seconds for new tab to open
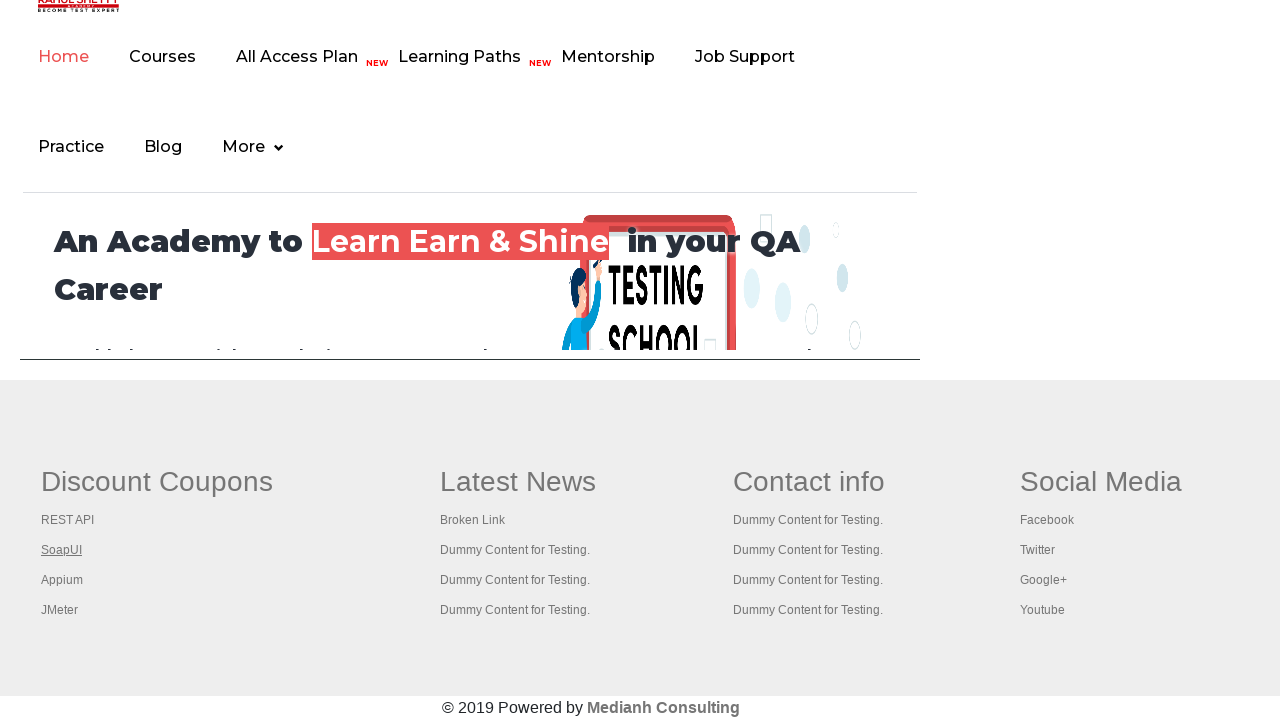

Opened footer link 3 in new tab using Ctrl+Click at (62, 580) on xpath=//div[@id='gf-BIG']//table/tbody/tr/td[1]/ul//a >> nth=3
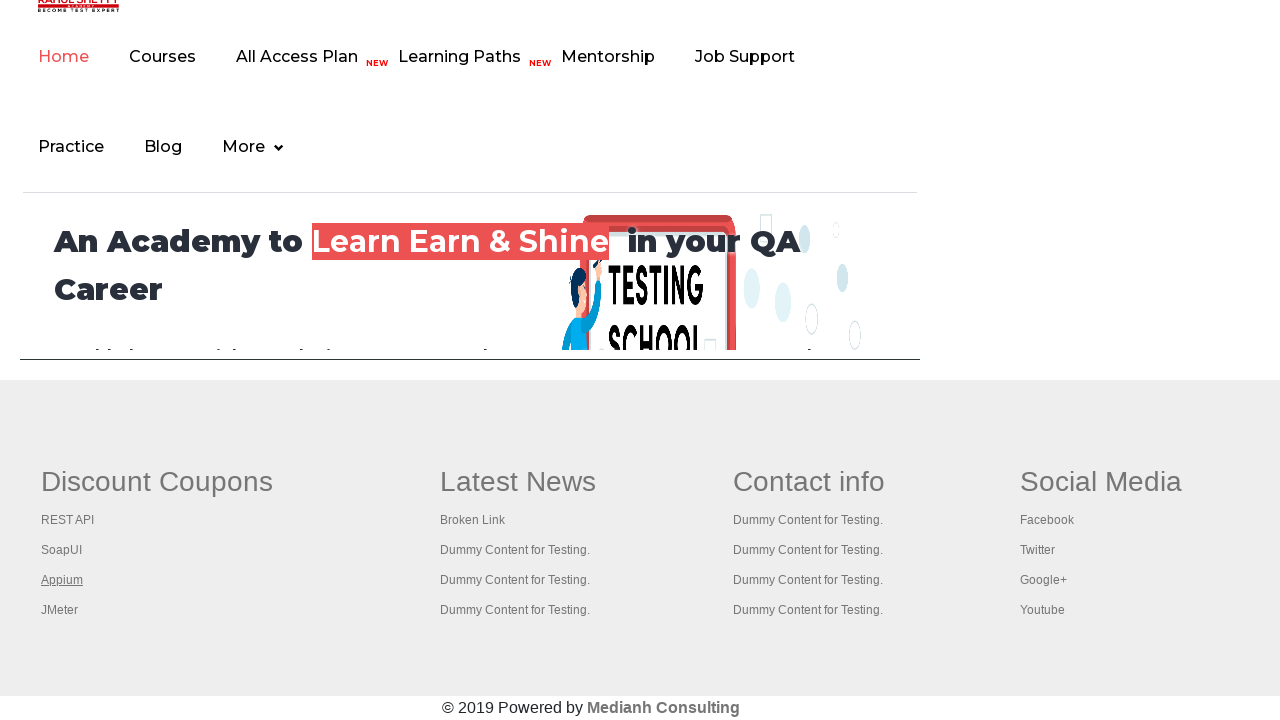

Waited 2 seconds for new tab to open
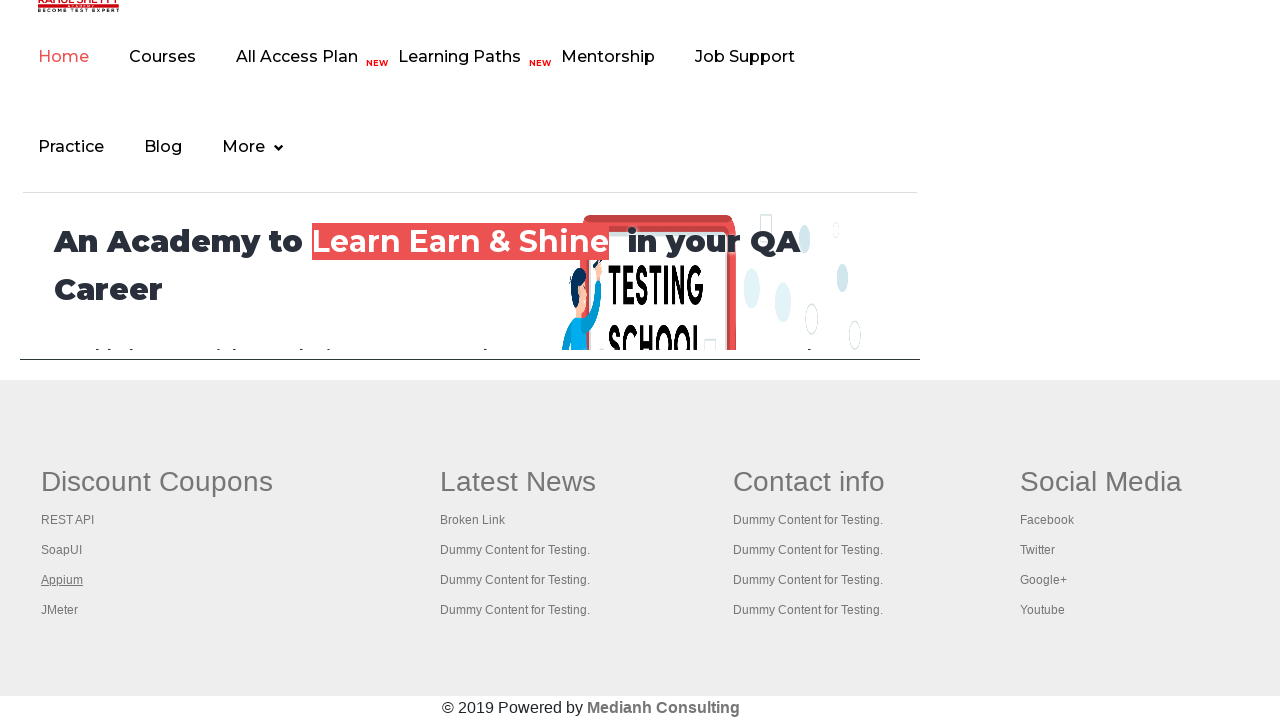

Opened footer link 4 in new tab using Ctrl+Click at (60, 610) on xpath=//div[@id='gf-BIG']//table/tbody/tr/td[1]/ul//a >> nth=4
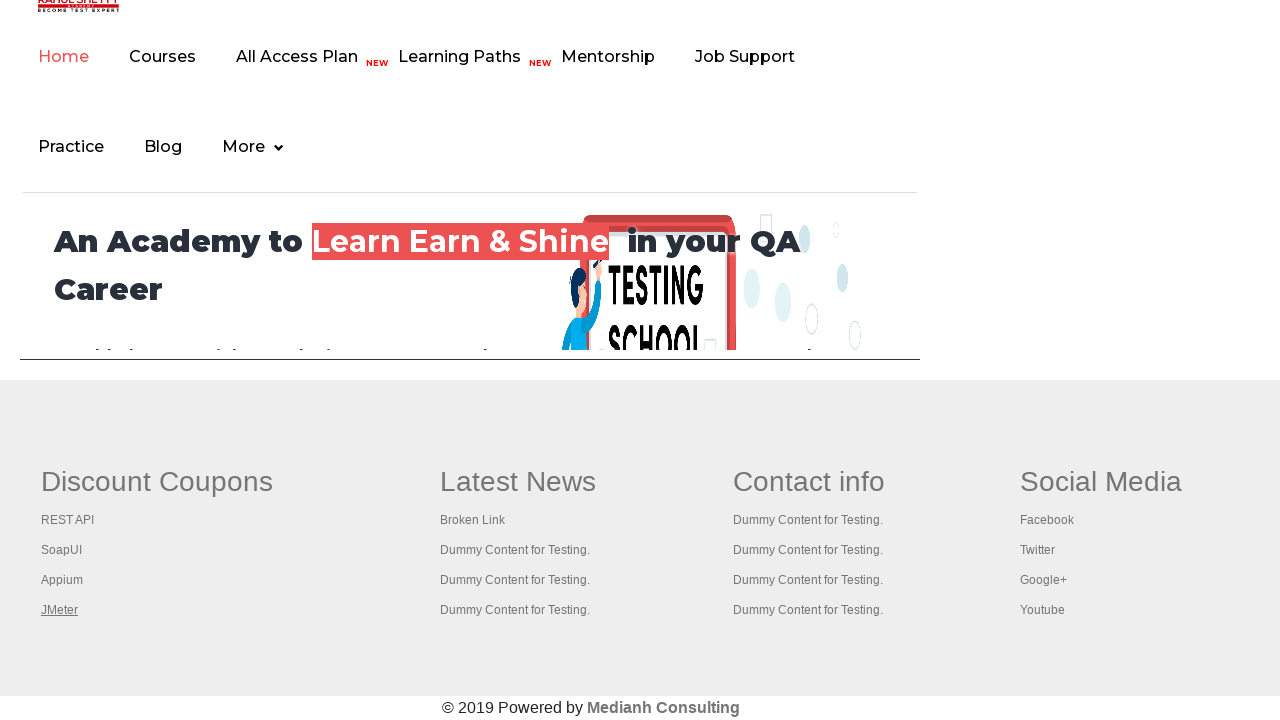

Waited 2 seconds for new tab to open
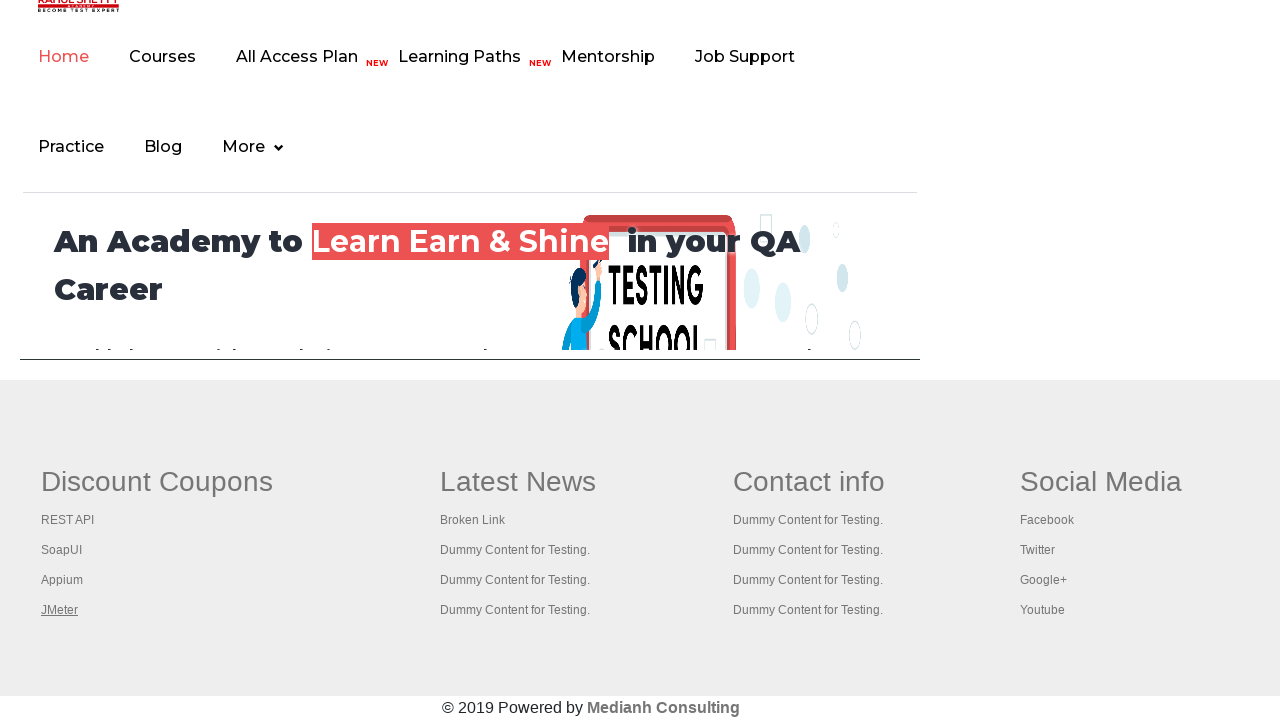

Retrieved all open pages/tabs (total: 5)
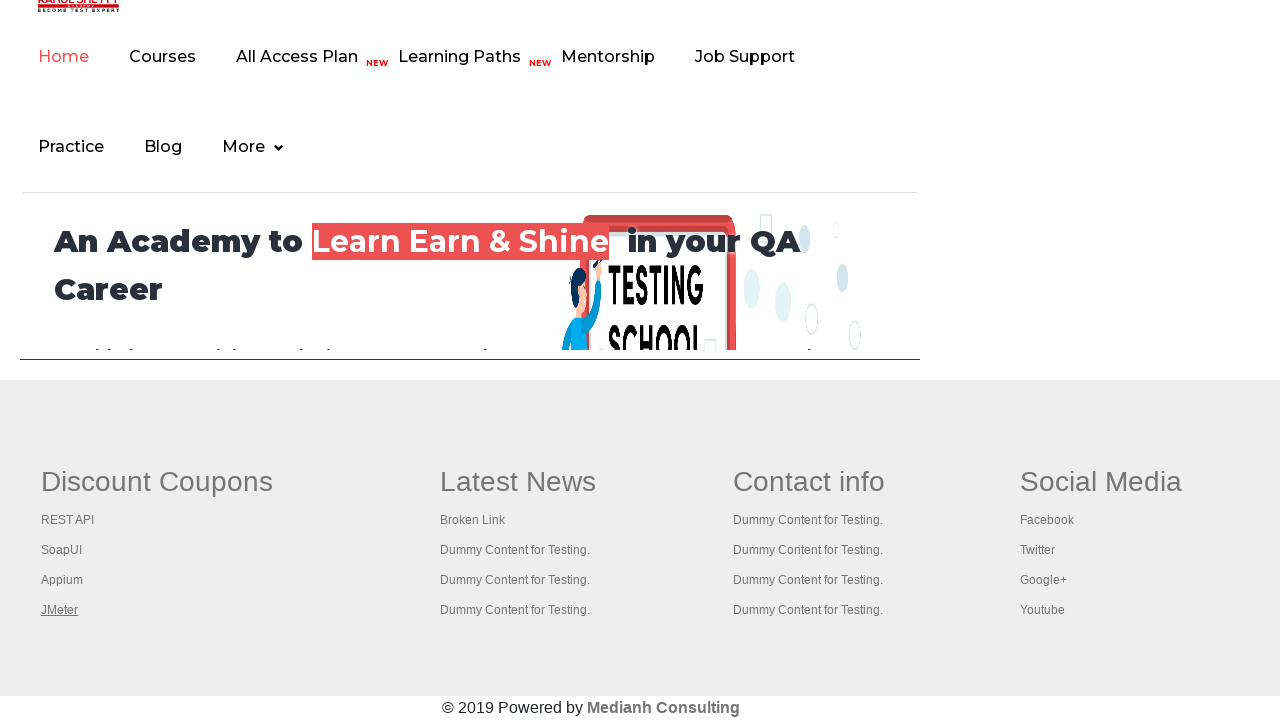

Brought tab to front
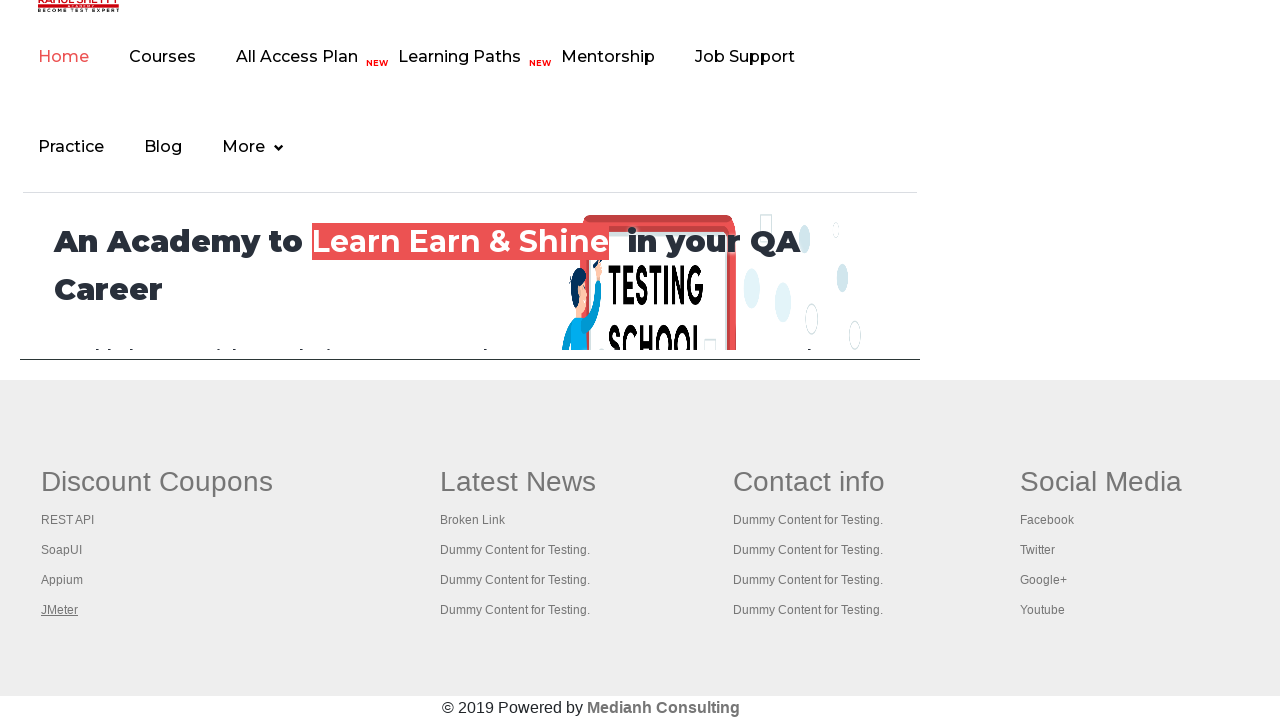

Tab page loaded (domcontentloaded state reached)
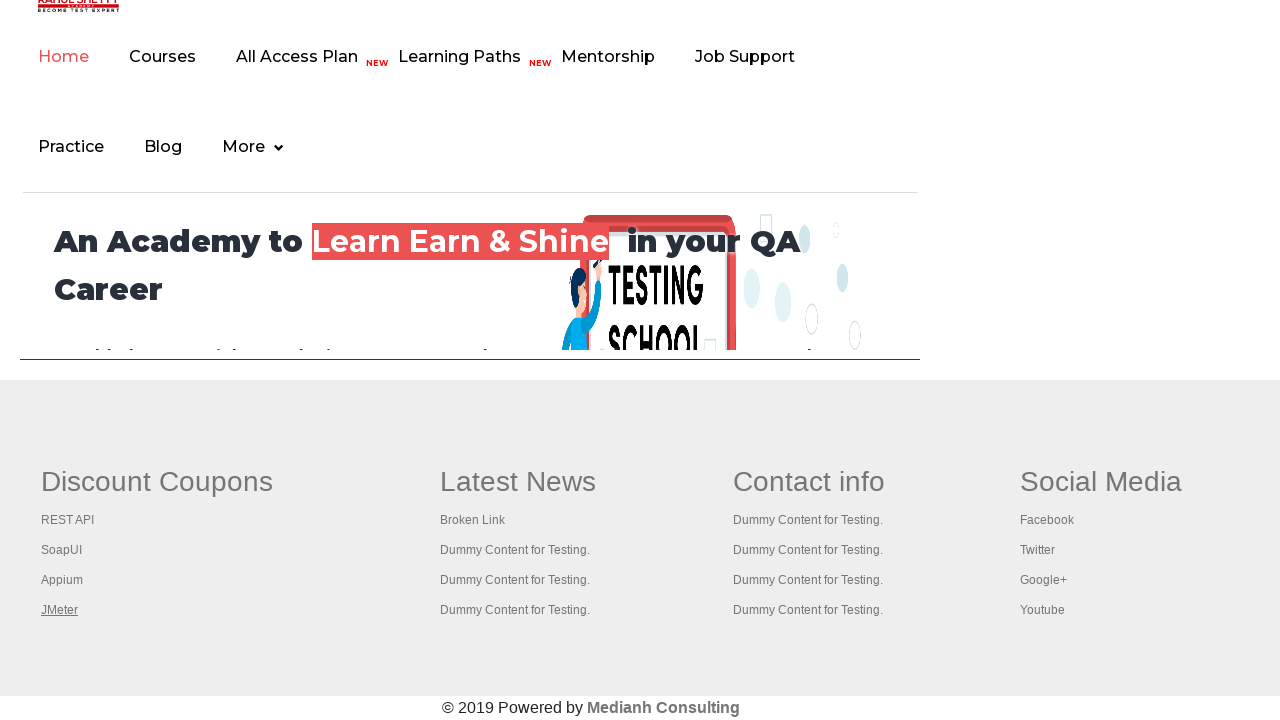

Brought tab to front
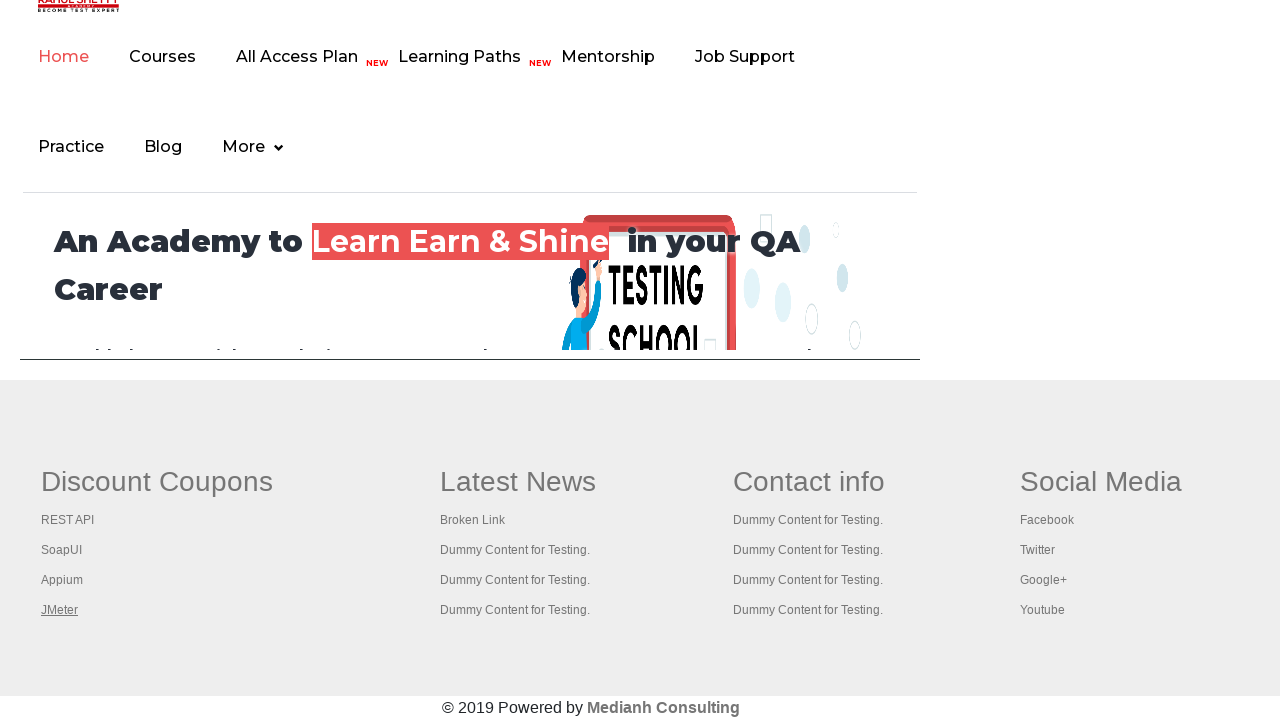

Tab page loaded (domcontentloaded state reached)
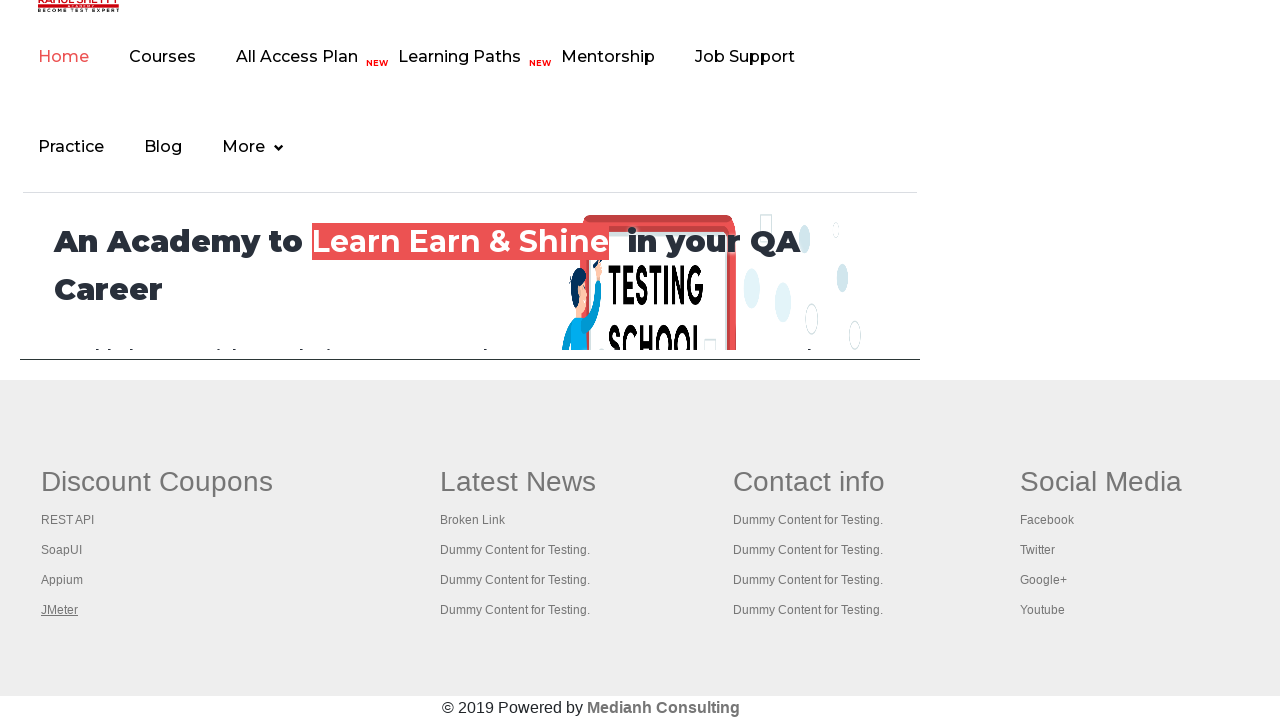

Brought tab to front
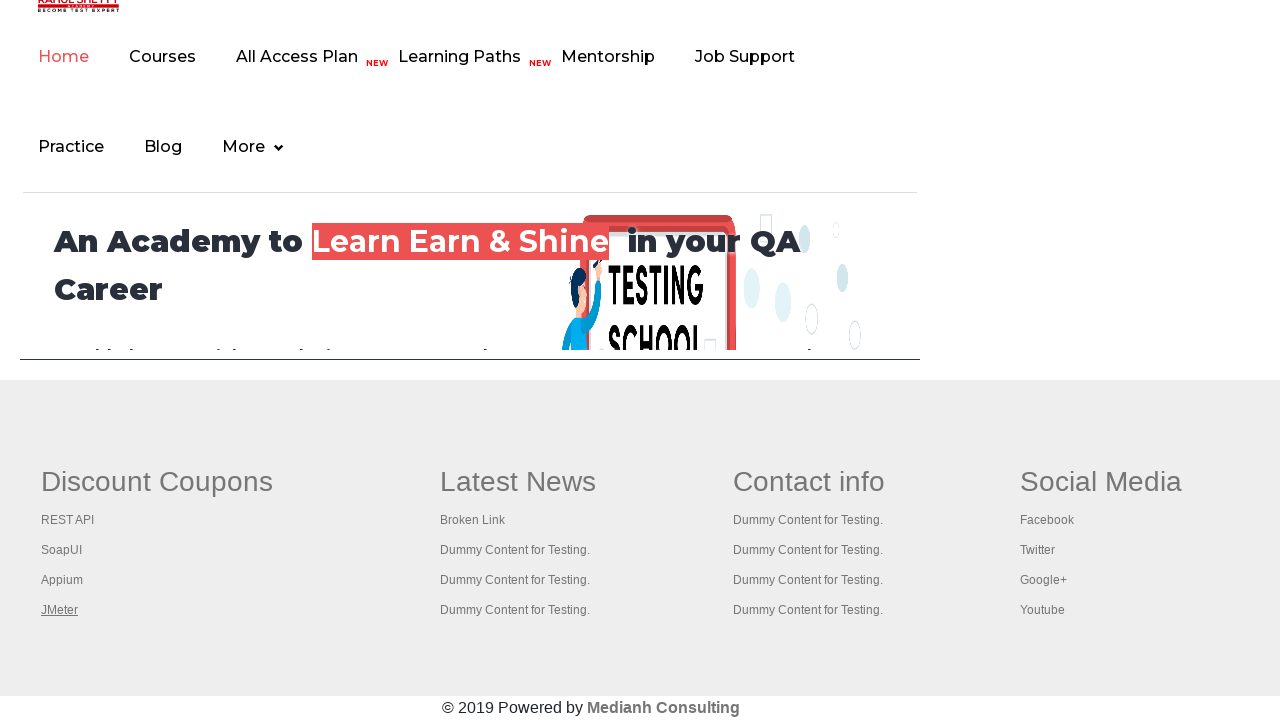

Tab page loaded (domcontentloaded state reached)
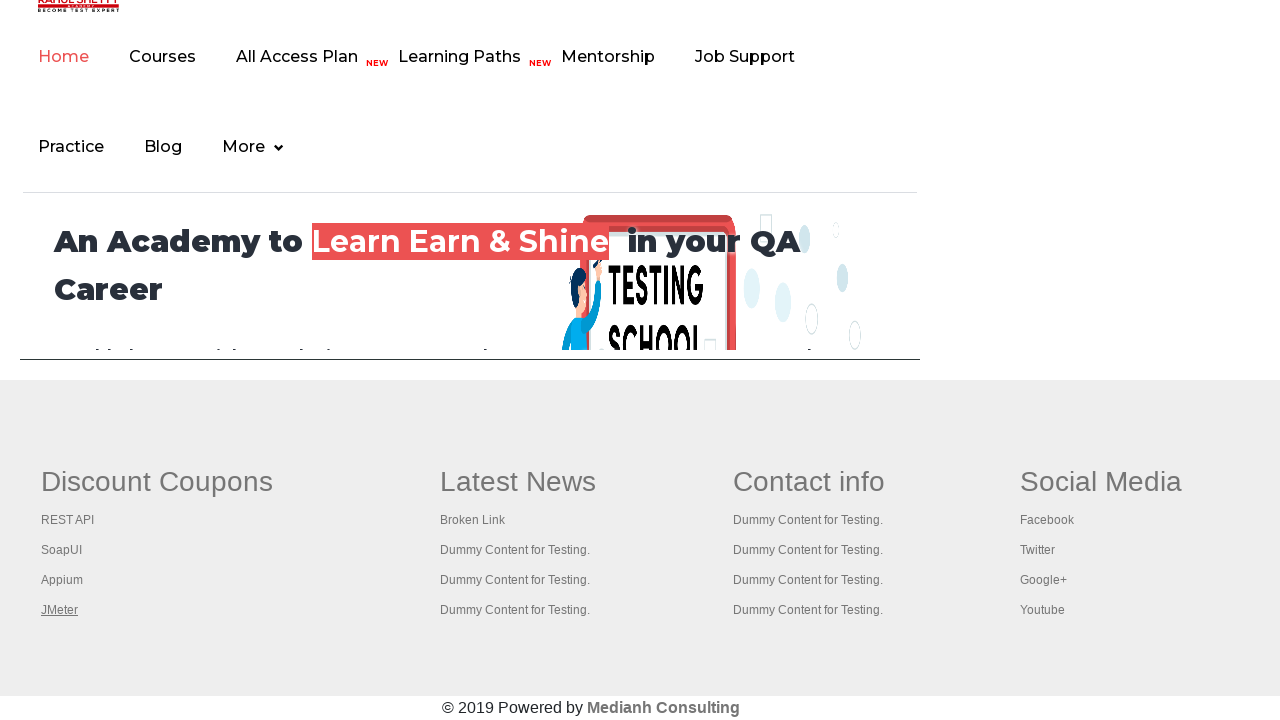

Brought tab to front
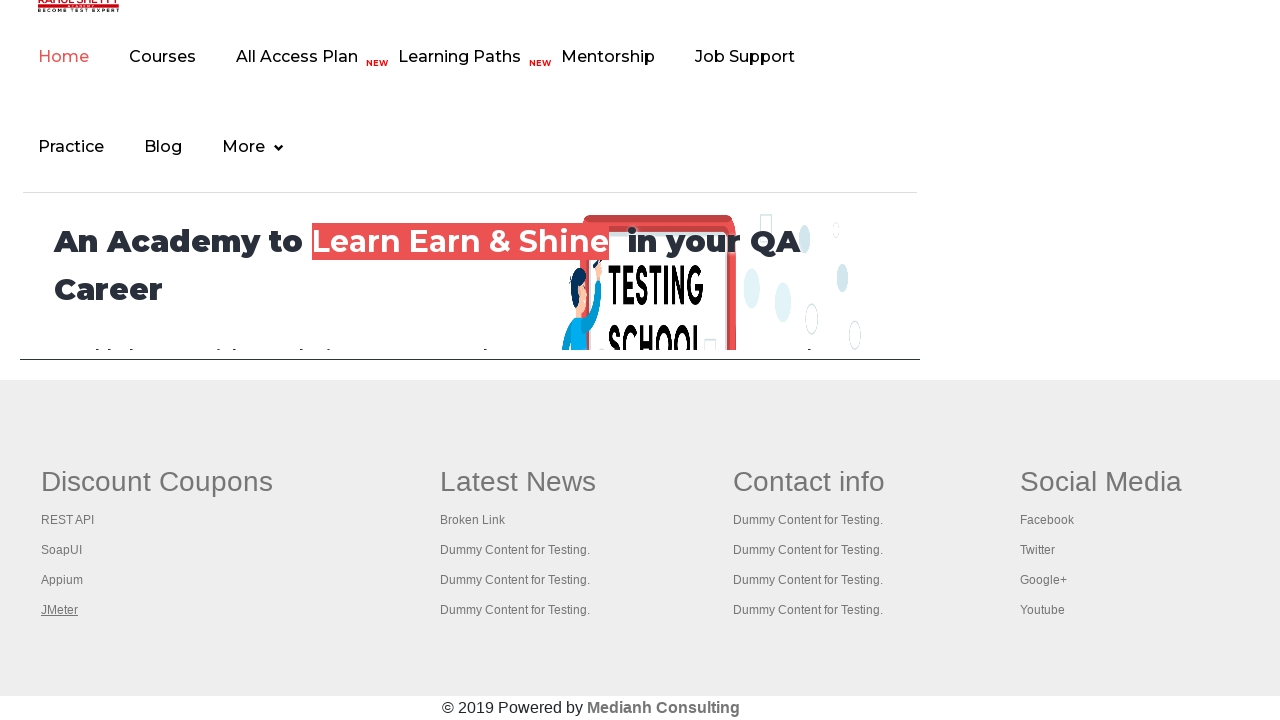

Tab page loaded (domcontentloaded state reached)
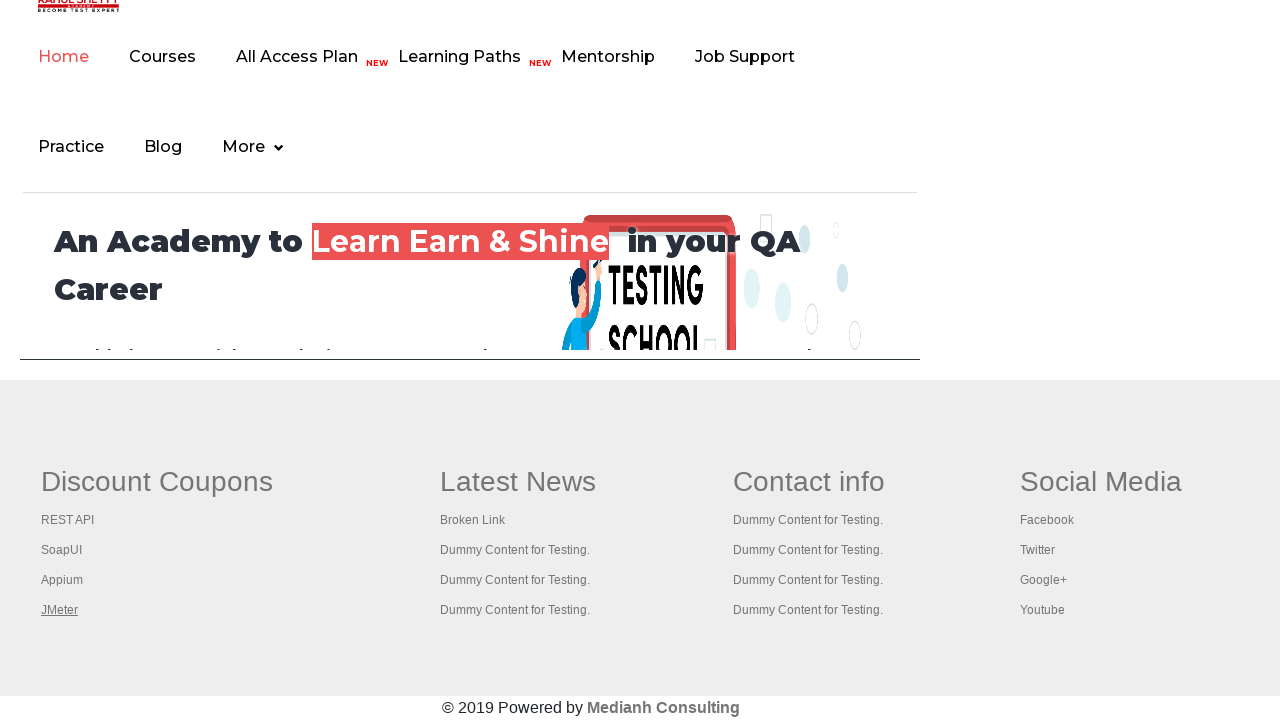

Brought tab to front
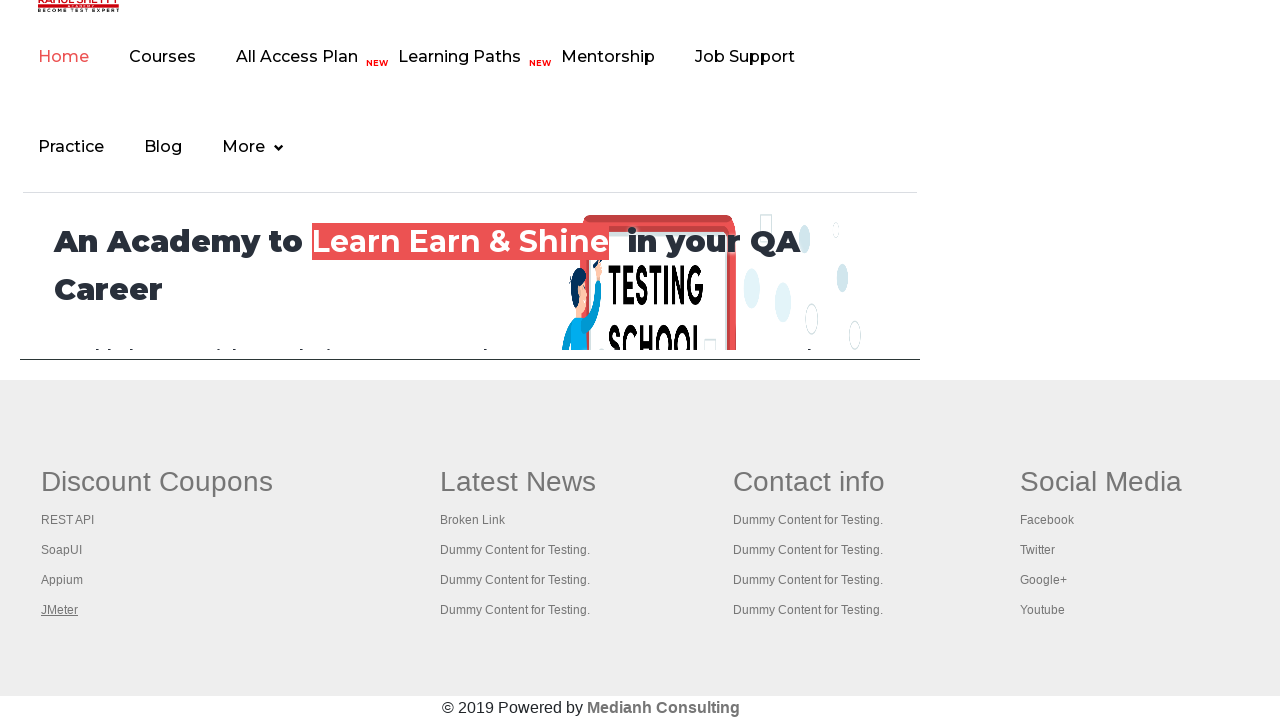

Tab page loaded (domcontentloaded state reached)
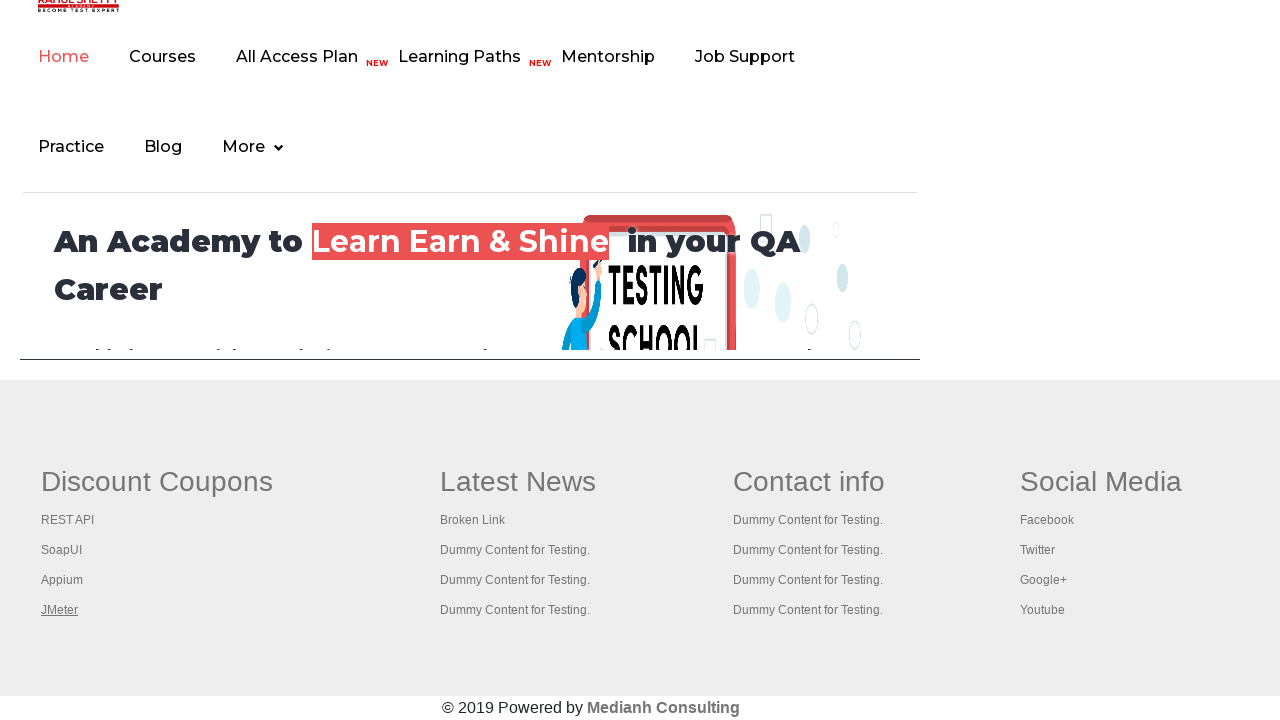

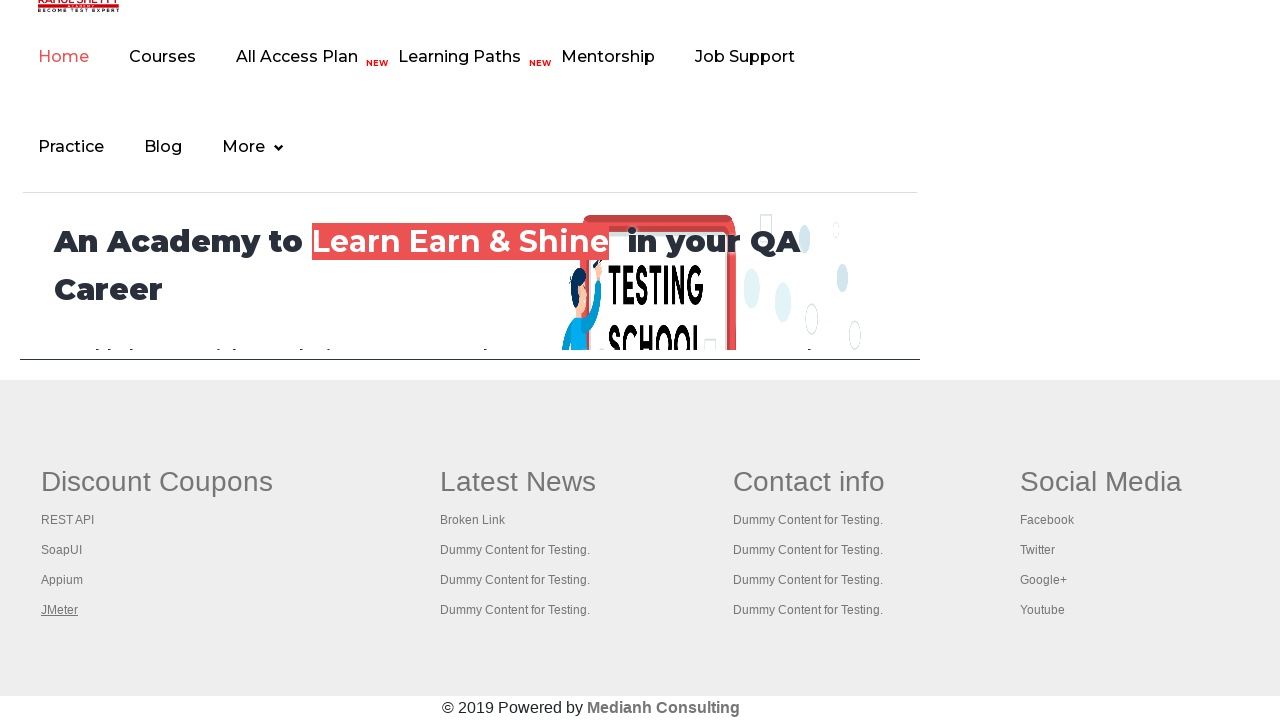